Tests product search and add-to-cart functionality by typing a search query, waiting for results, and clicking the ADD TO CART button on the second product.

Starting URL: https://rahulshettyacademy.com/seleniumPractise/#/

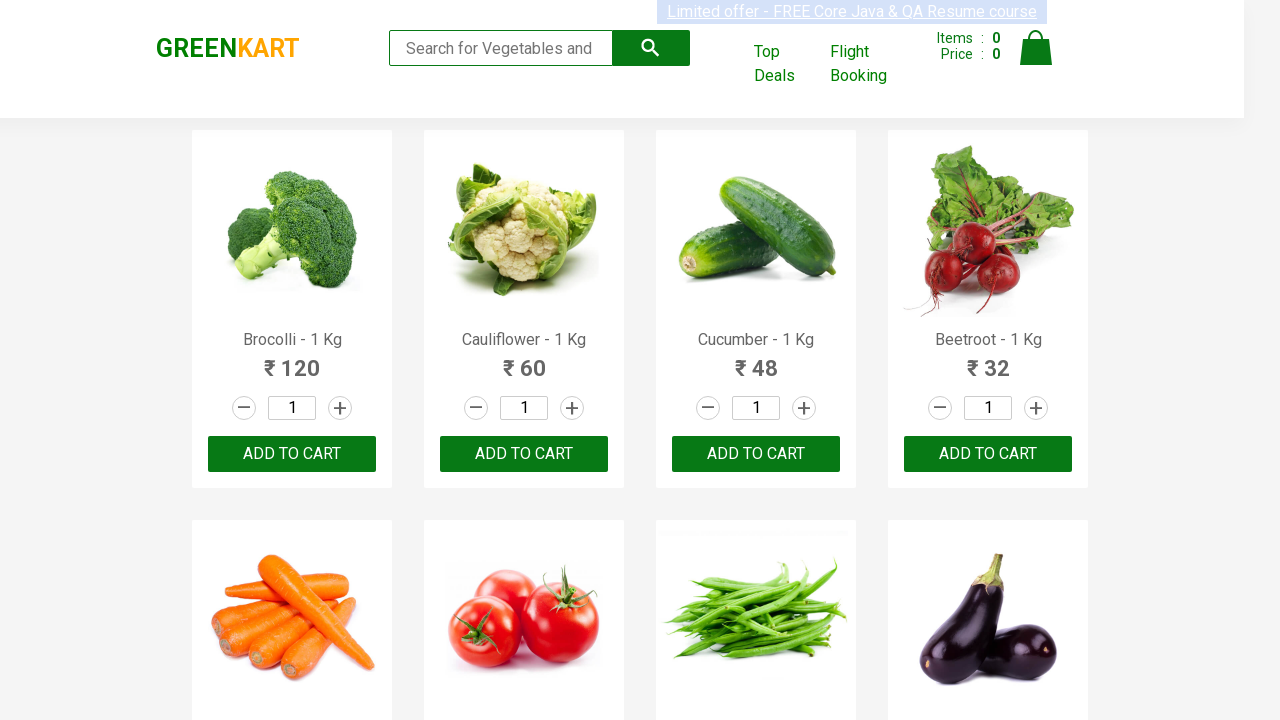

Filled search box with 'ca' on .search-keyword
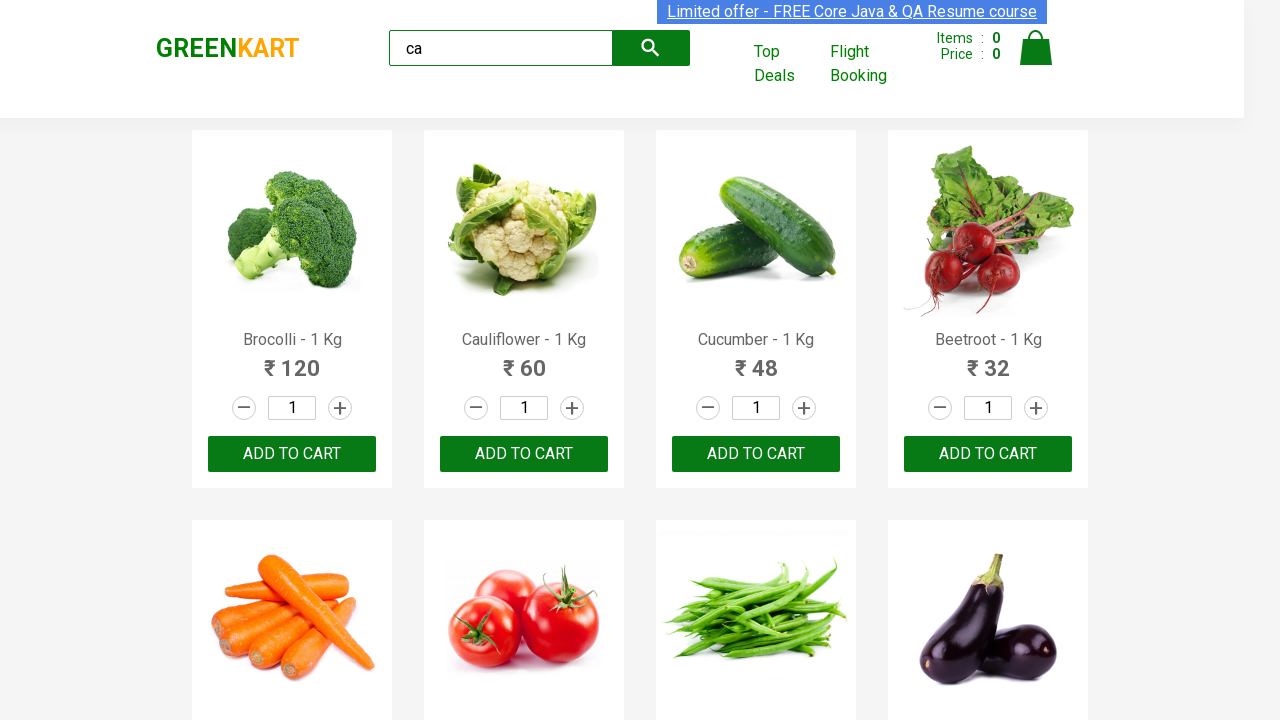

Waited for products to load
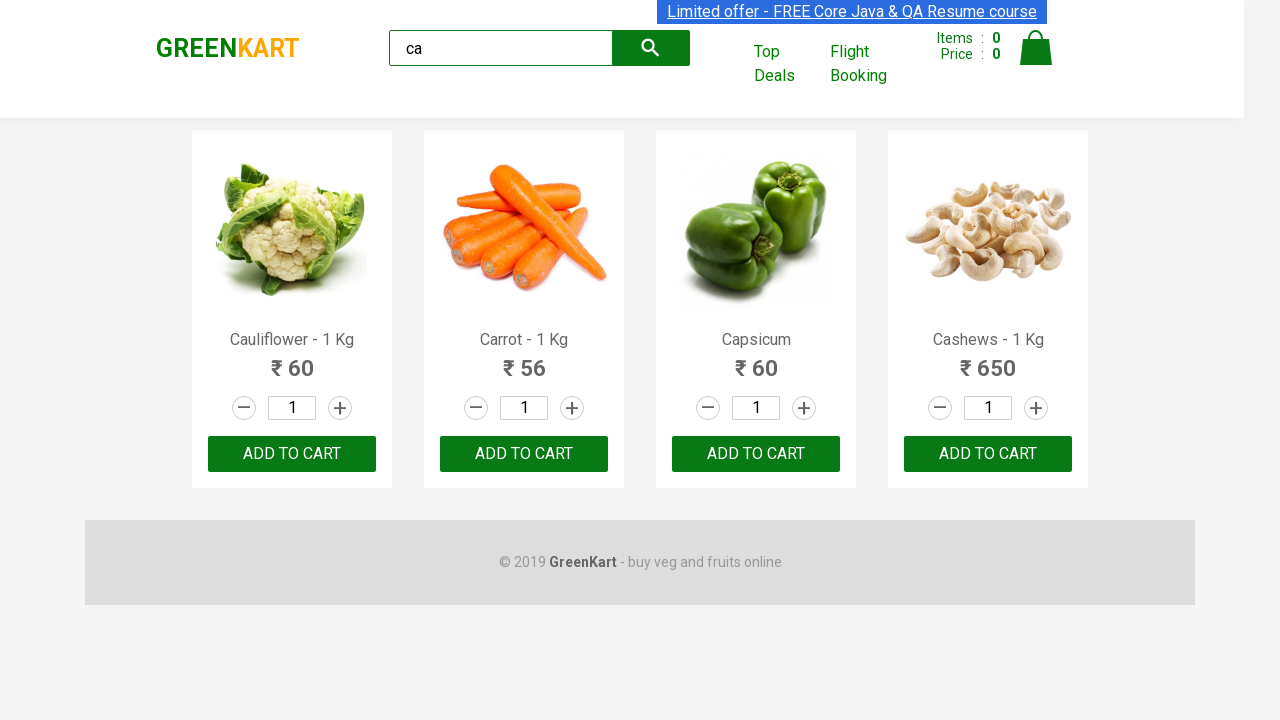

Clicked ADD TO CART button on the second product at (524, 454) on .products .product >> nth=1 >> text=ADD TO CART
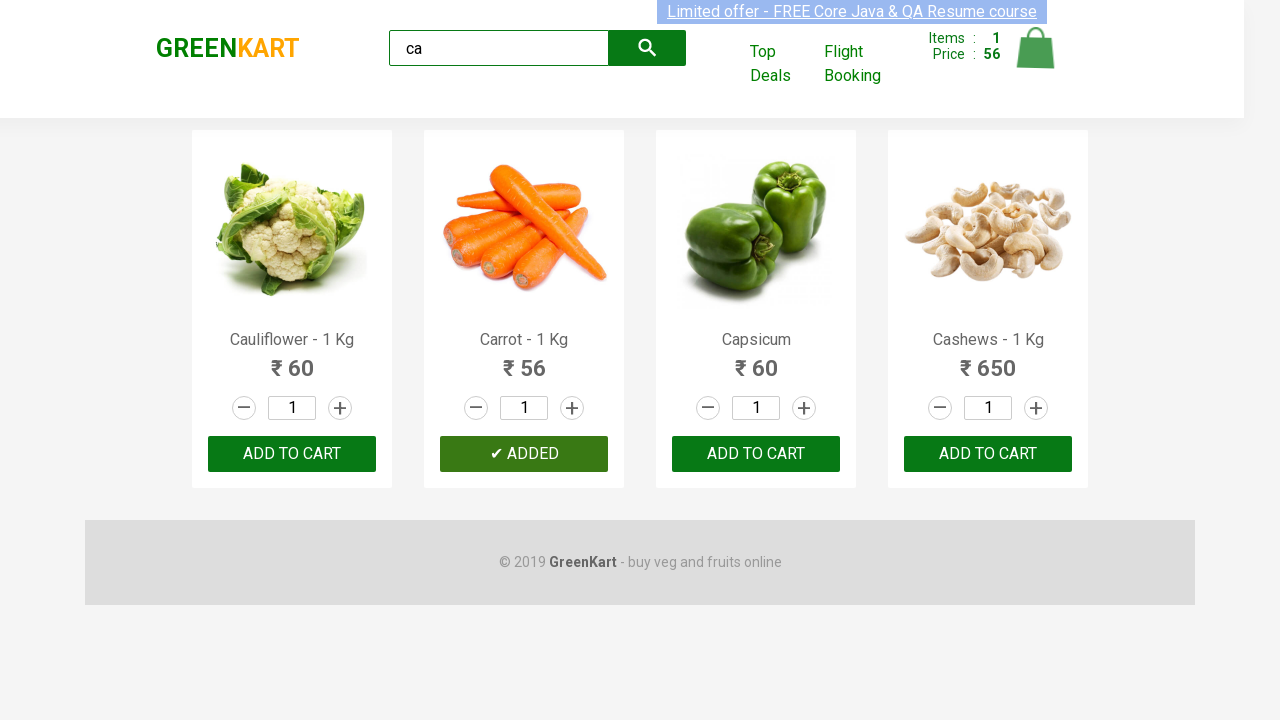

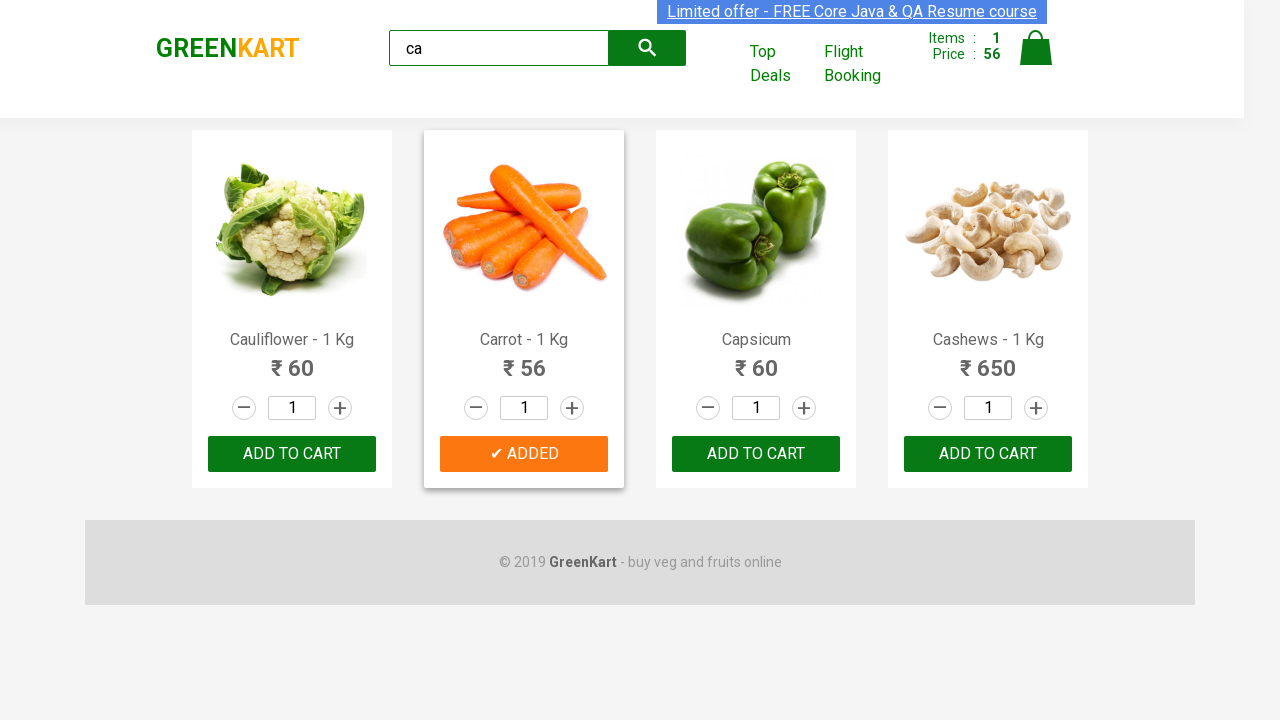